Tests navigating to the dev.to main page, clicking on the first blog article displayed, and verifying that the user is redirected to the blog post page with the correct title.

Starting URL: https://dev.to

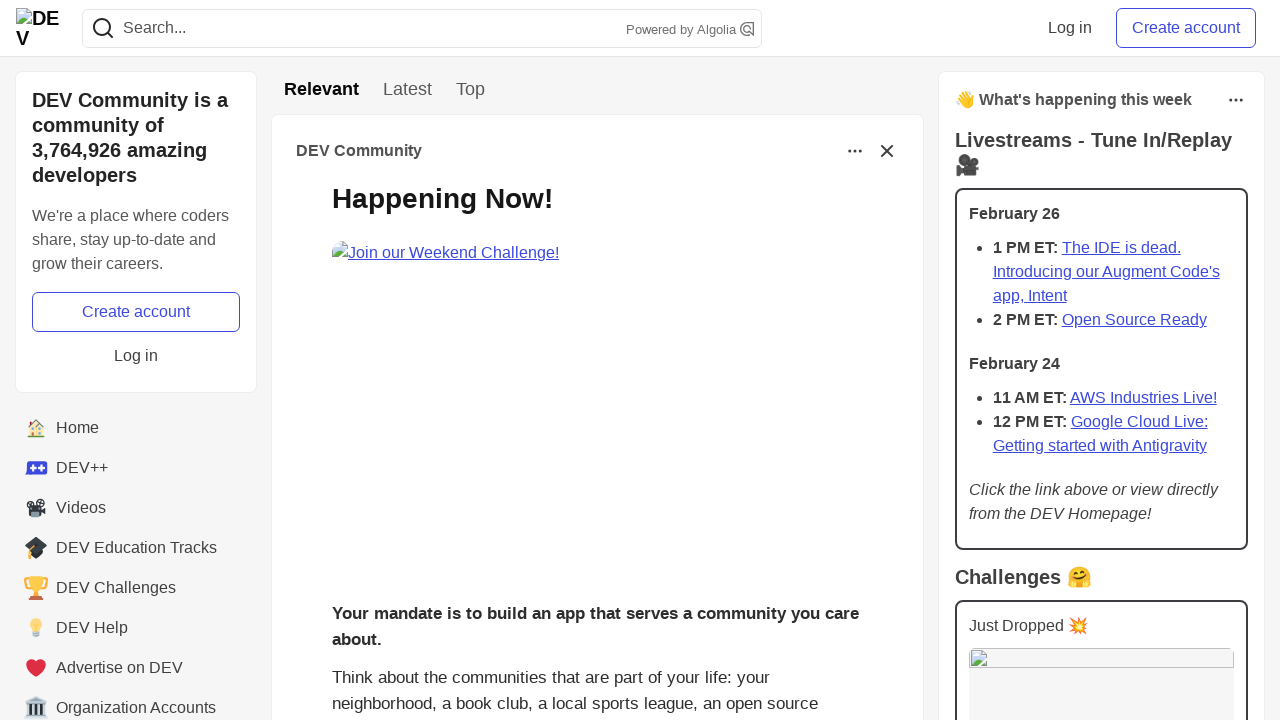

Waited for first blog post to be visible
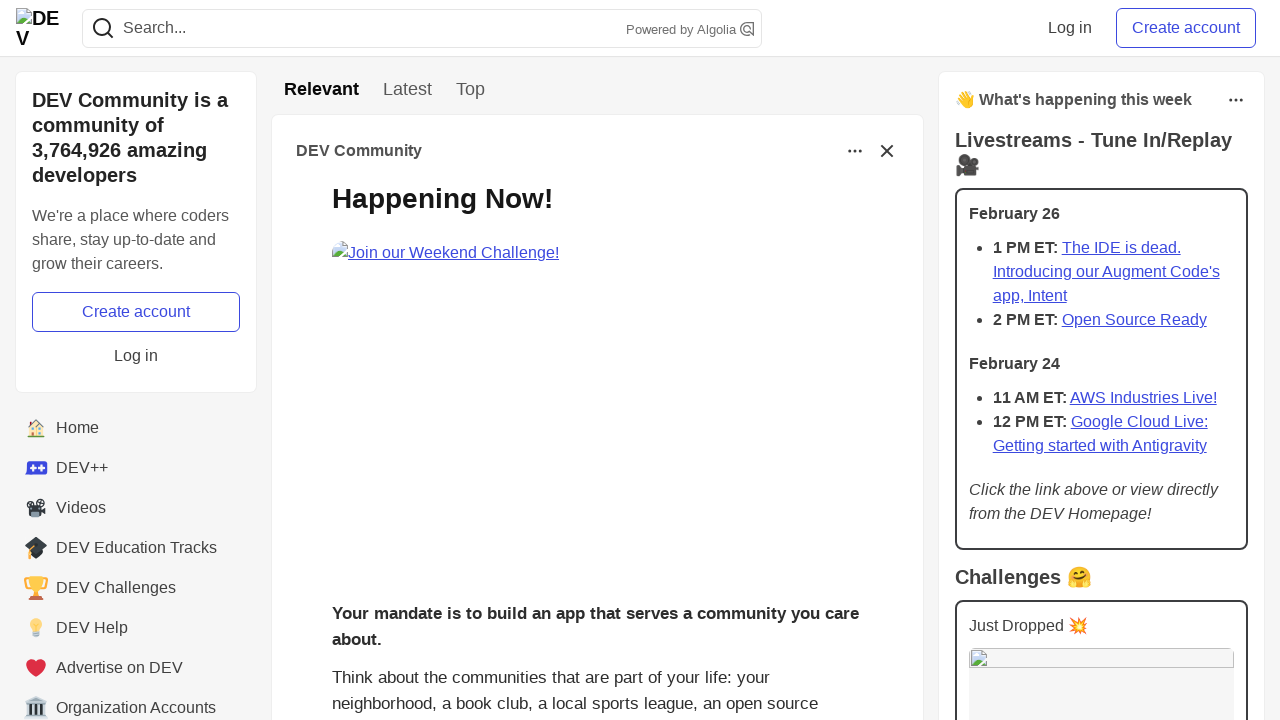

Retrieved first blog post title: What was your win this week?!
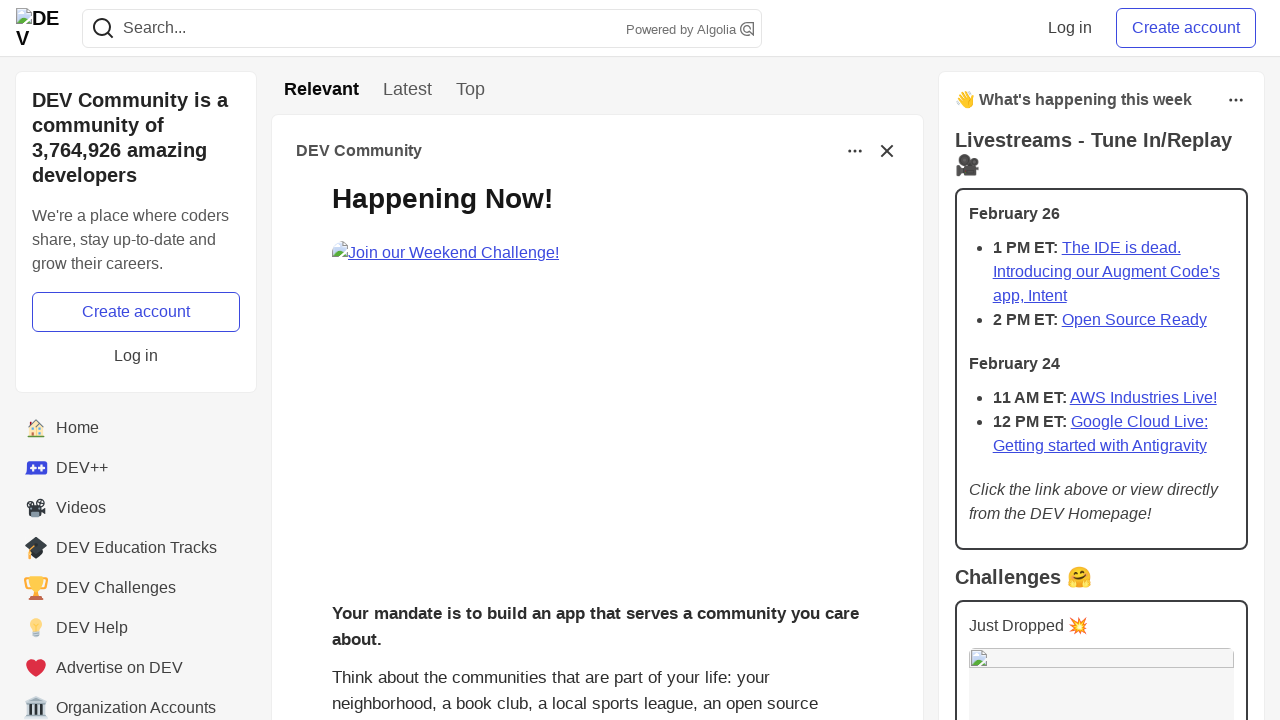

Clicked on first blog post at (617, 388) on h2.crayons-story__title > a >> nth=0
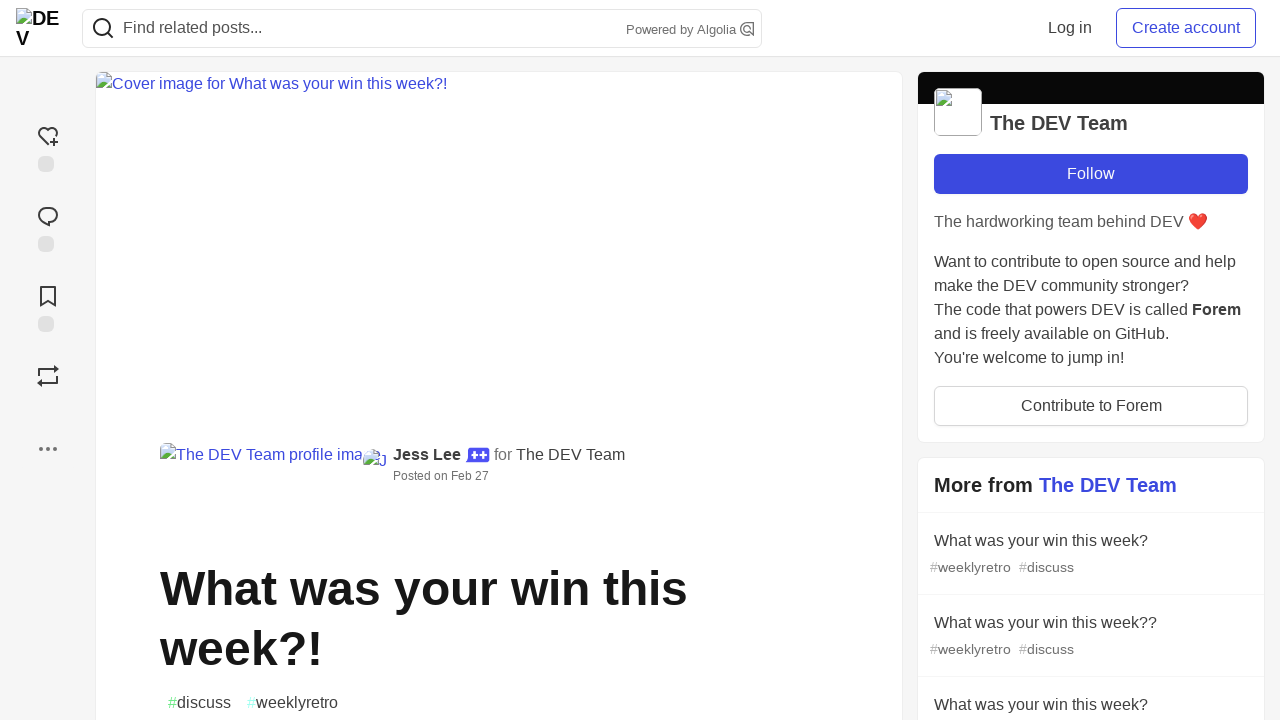

Blog post page loaded with h1 title element
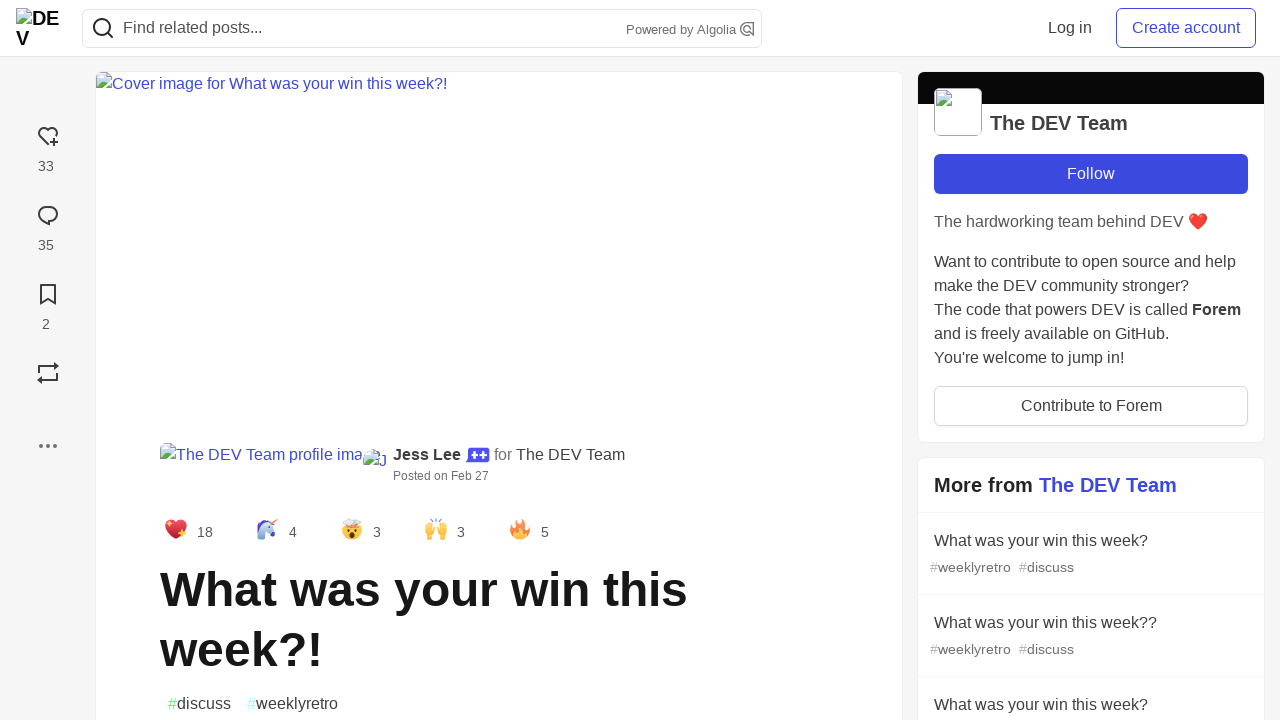

Retrieved blog post page title: What was your win this week?!
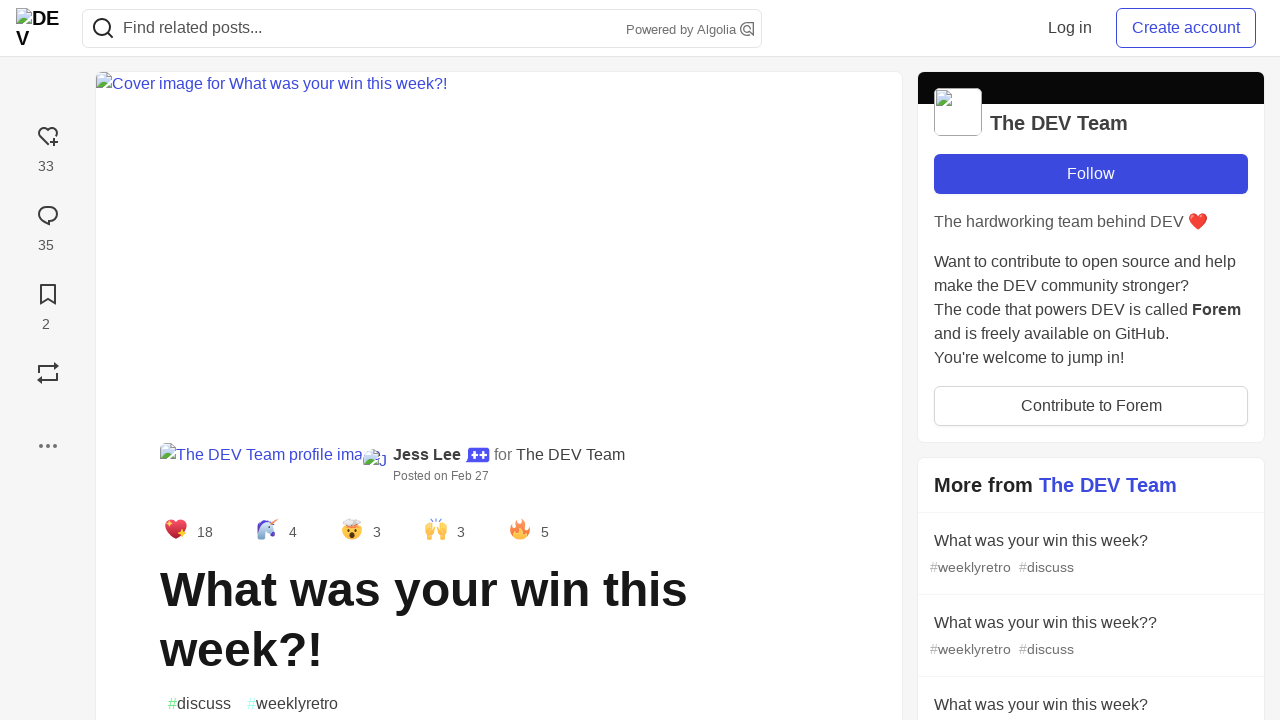

Verified blog post title matches - test passed
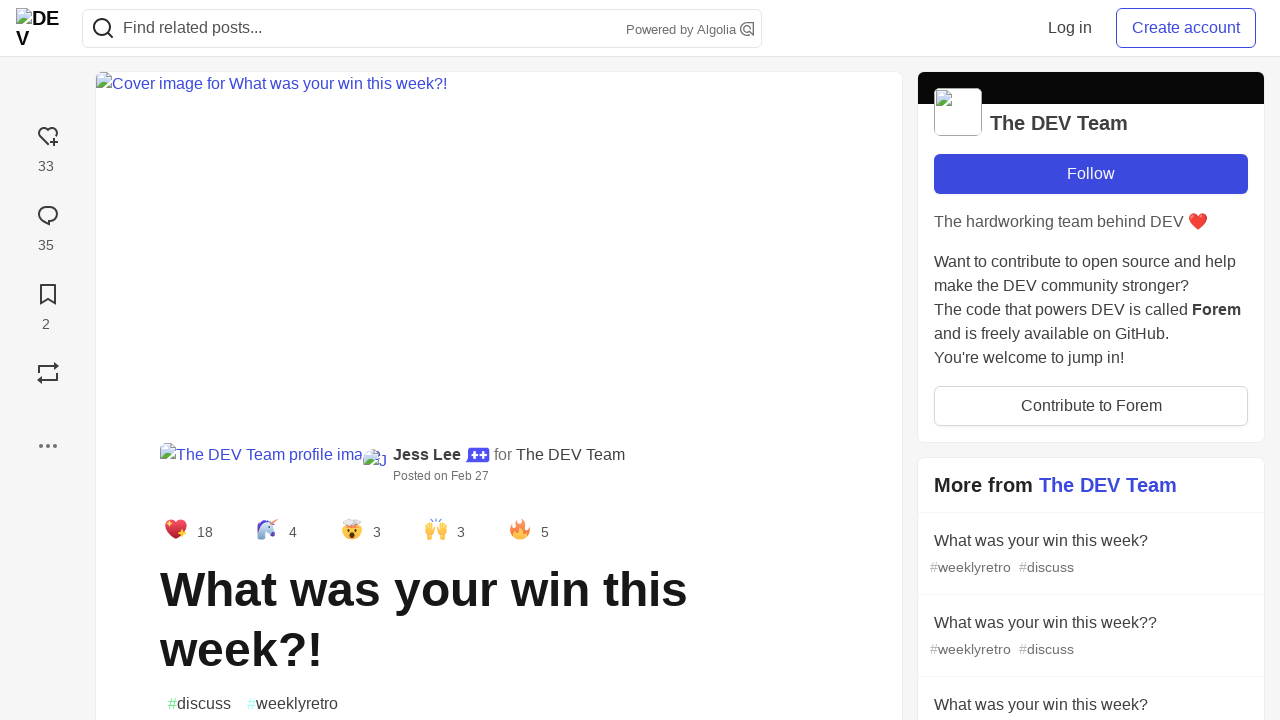

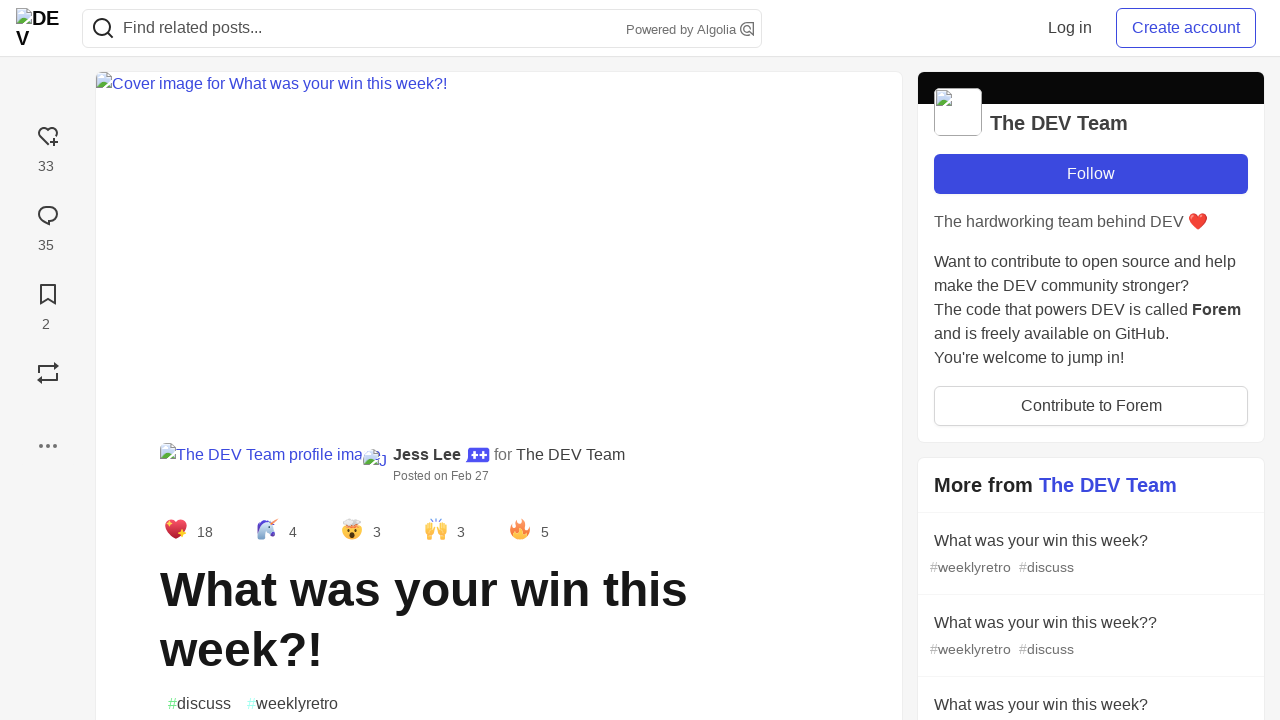